Tests JavaScript informational alert by clicking the alert button, accepting it, and verifying the result text

Starting URL: http://practice.cydeo.com/javascript_alerts

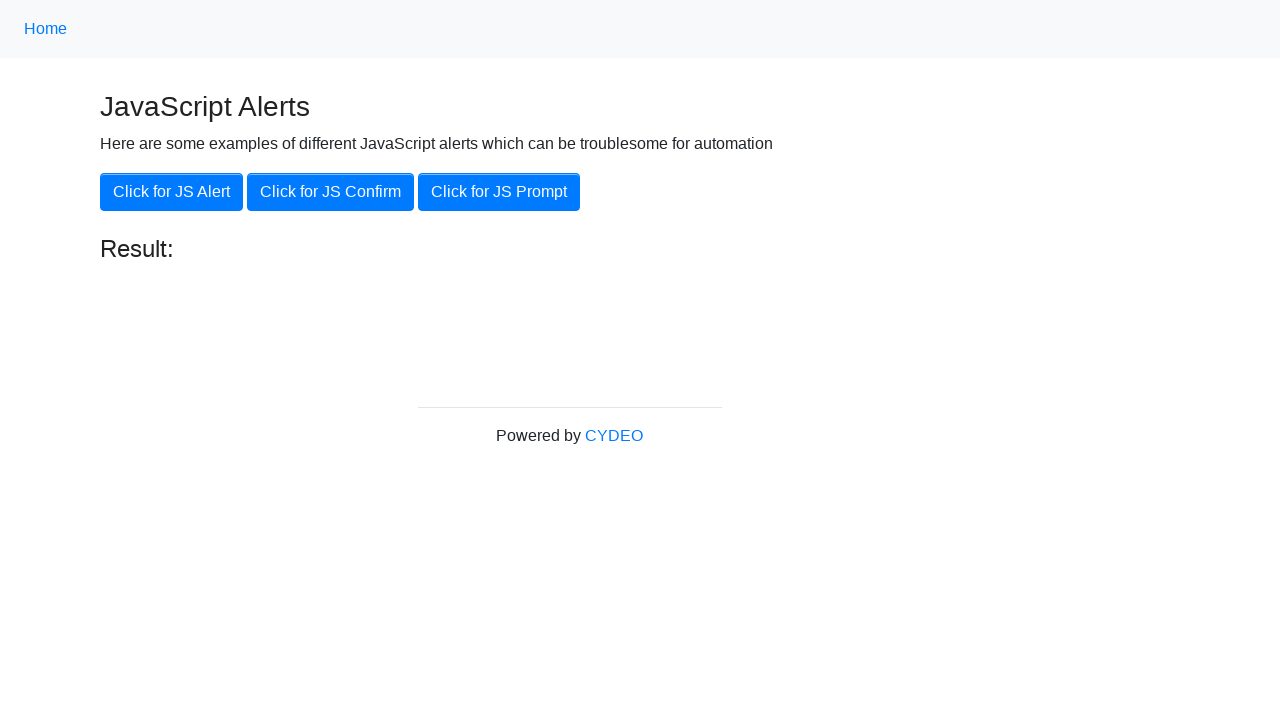

Clicked the 'Click for JS Alert' button at (172, 192) on xpath=//button[.='Click for JS Alert']
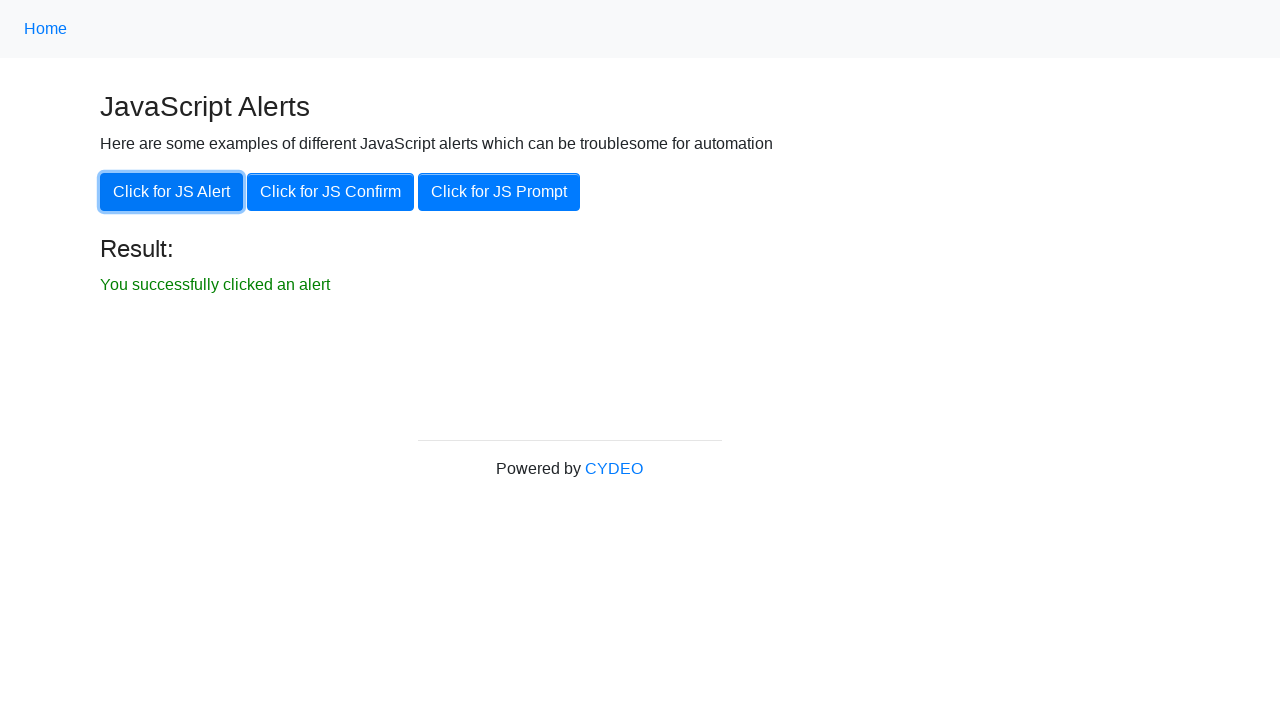

Set up dialog handler to accept the alert
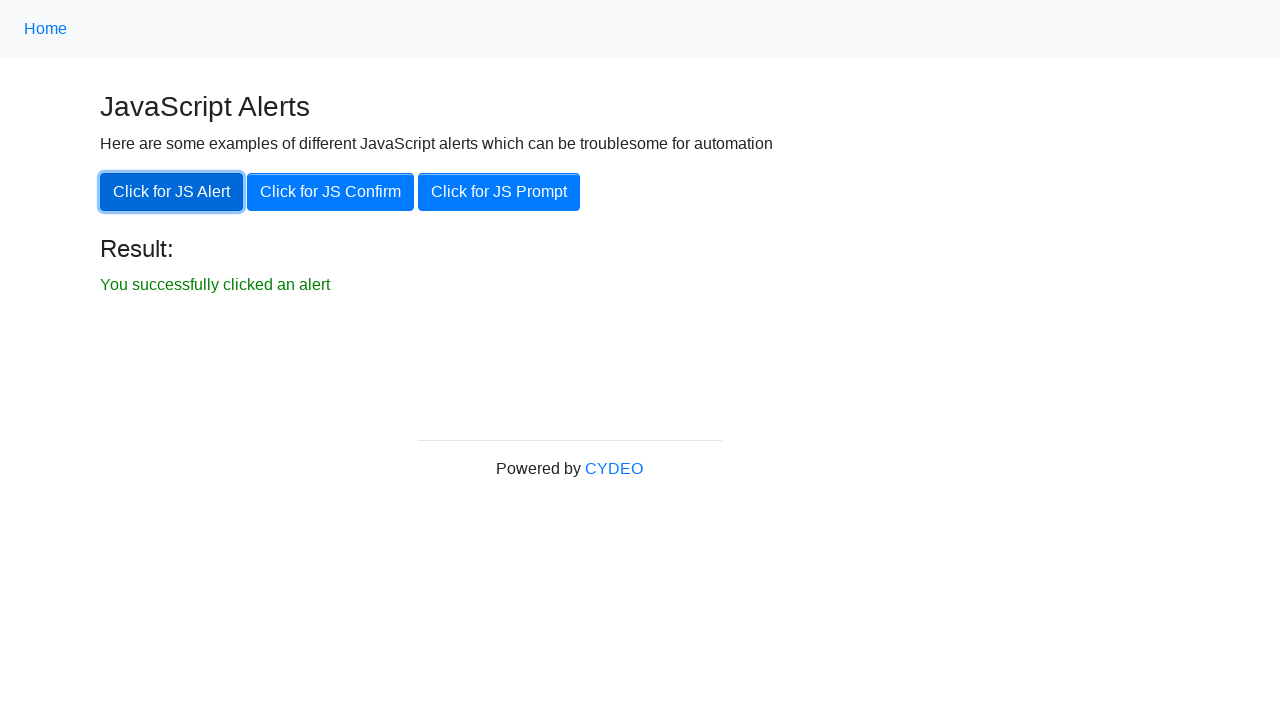

Result text element appeared after accepting the alert
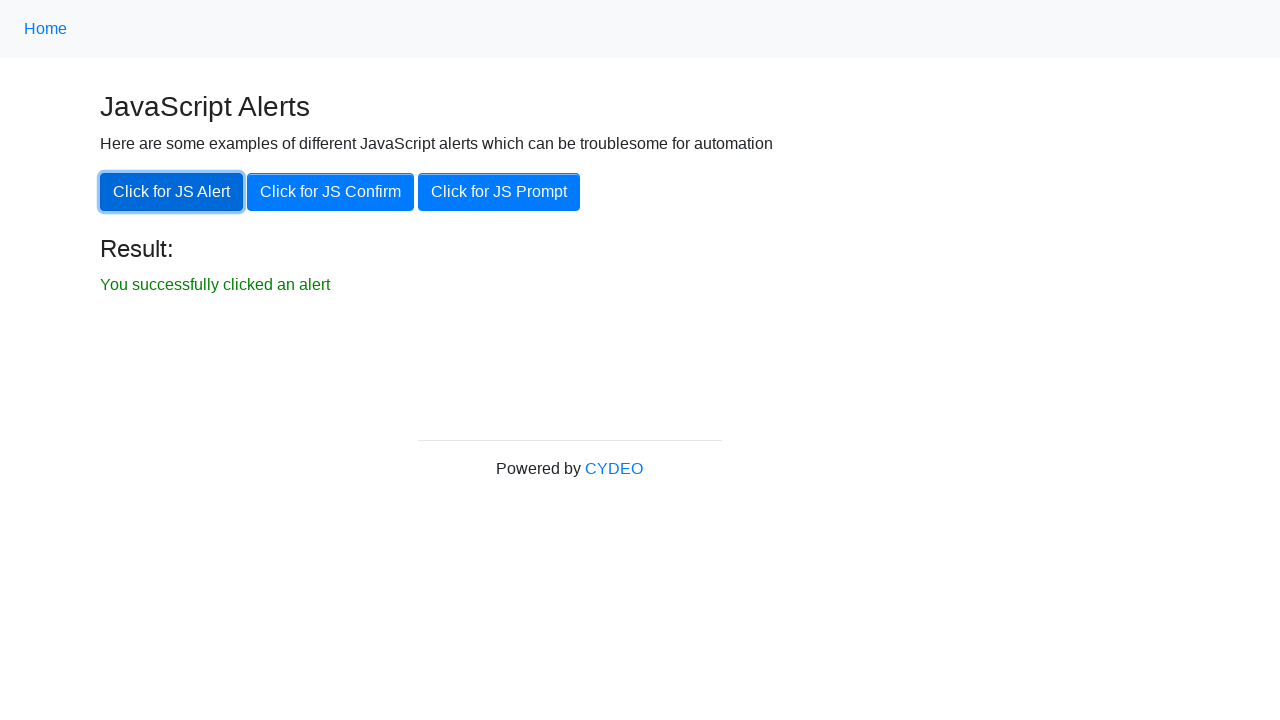

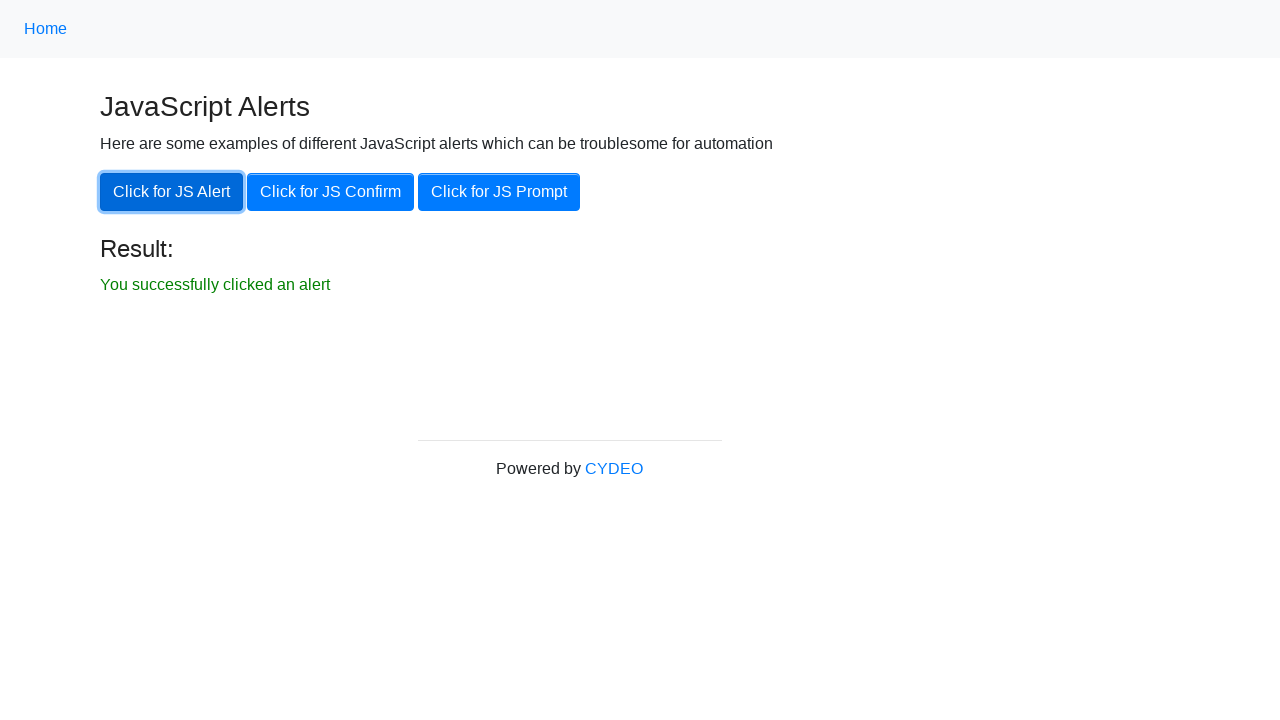